Tests double-click functionality on a button and verifies the resulting text change

Starting URL: https://automationfc.github.io/basic-form/index.html

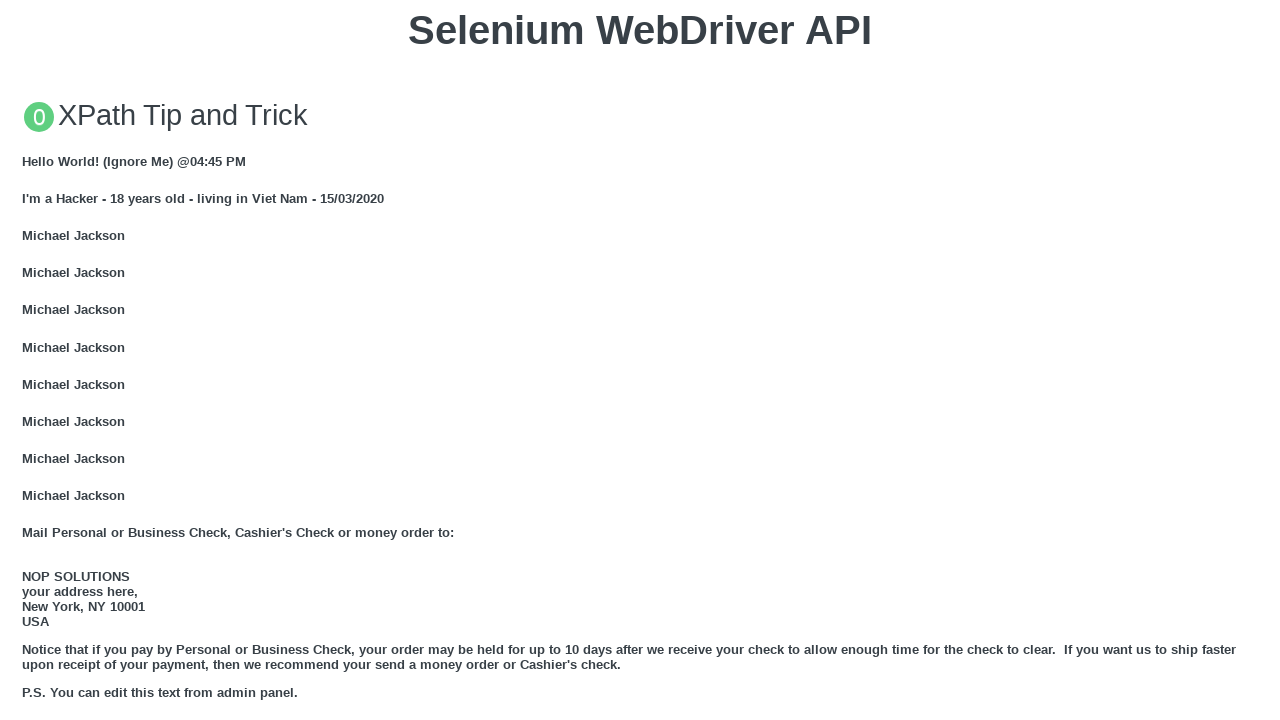

Double-clicked the 'Double click me' button at (640, 361) on xpath=//button[text()='Double click me']
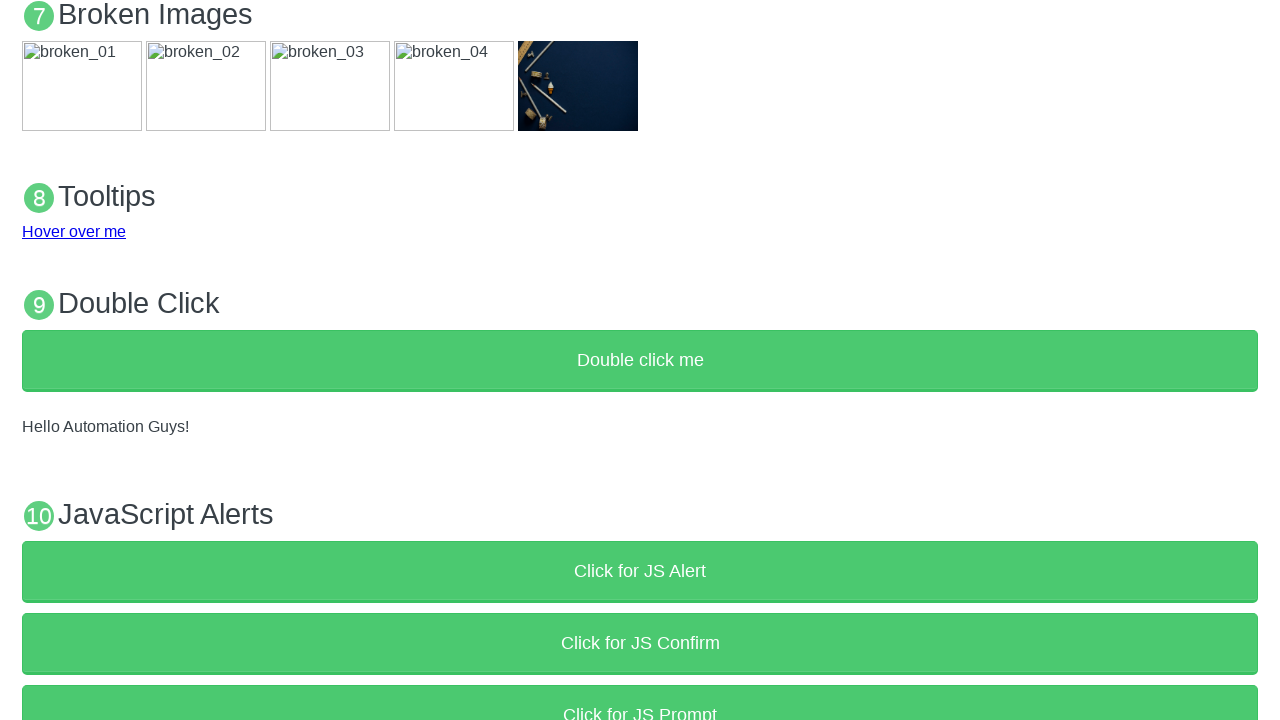

Result text element appeared after double-click
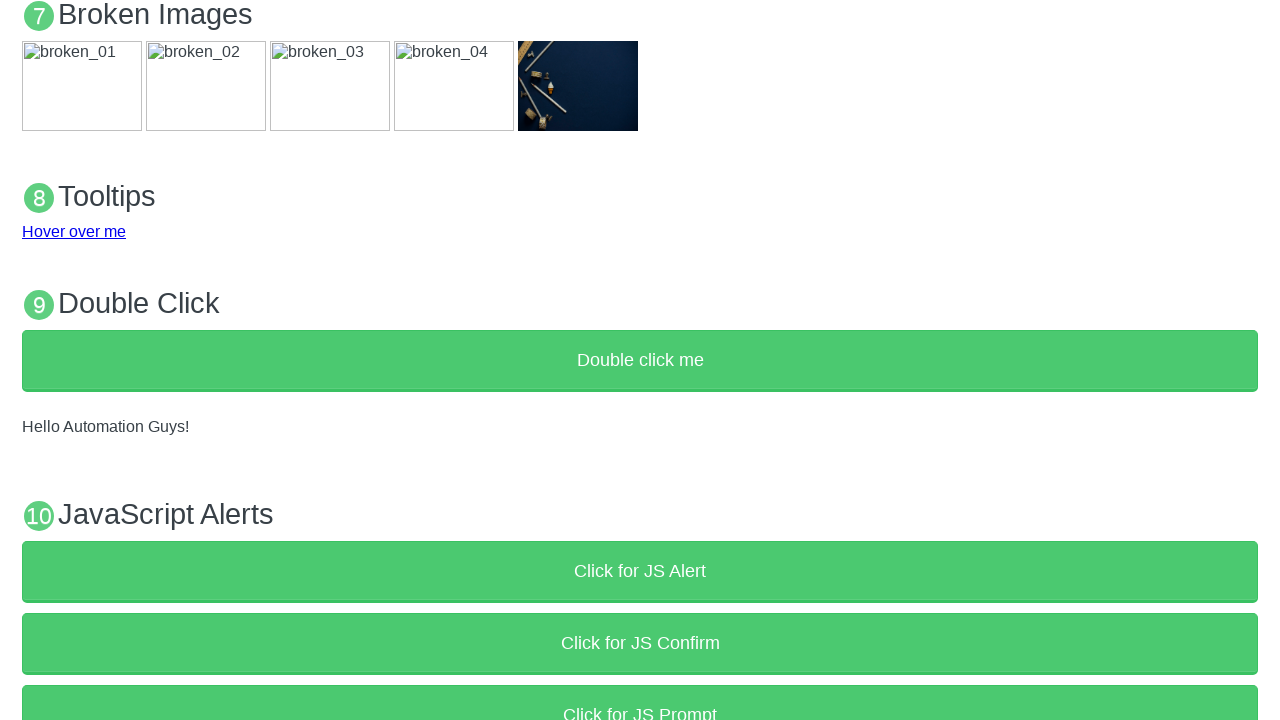

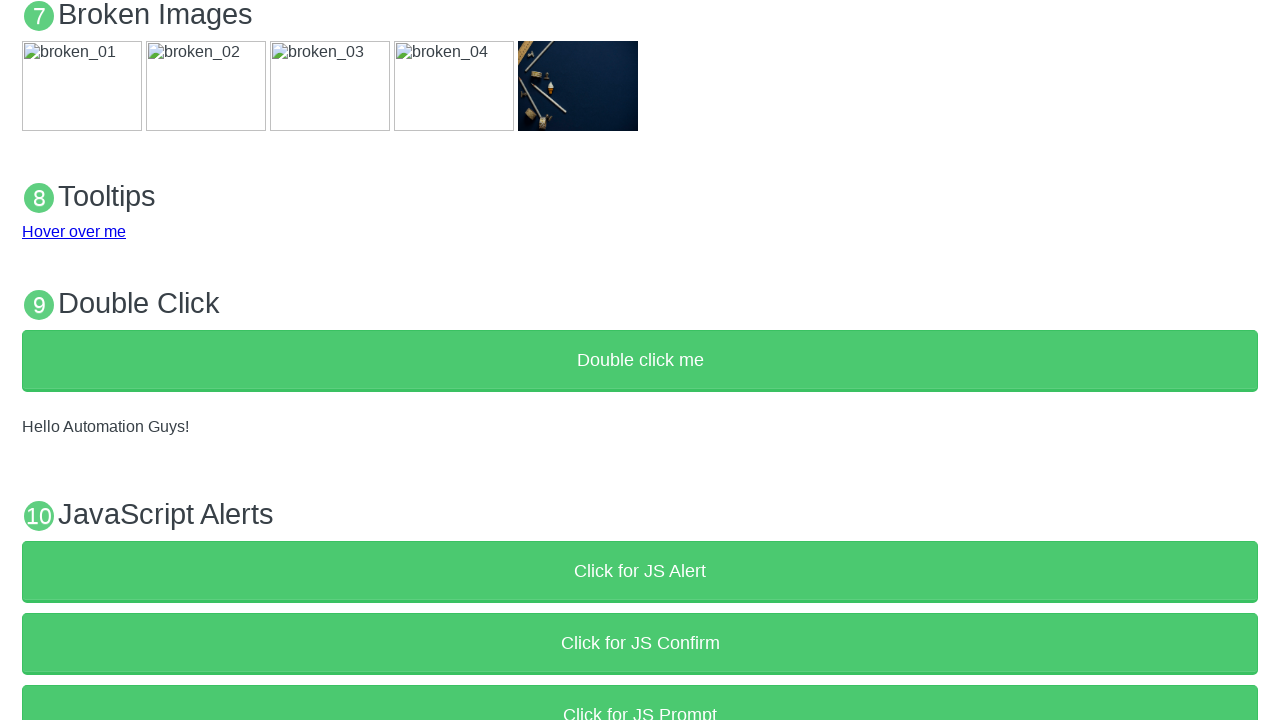